Navigates to ParaBank homepage and clicks the Register link to access the registration page

Starting URL: https://parabank.parasoft.com/parabank/index.htm

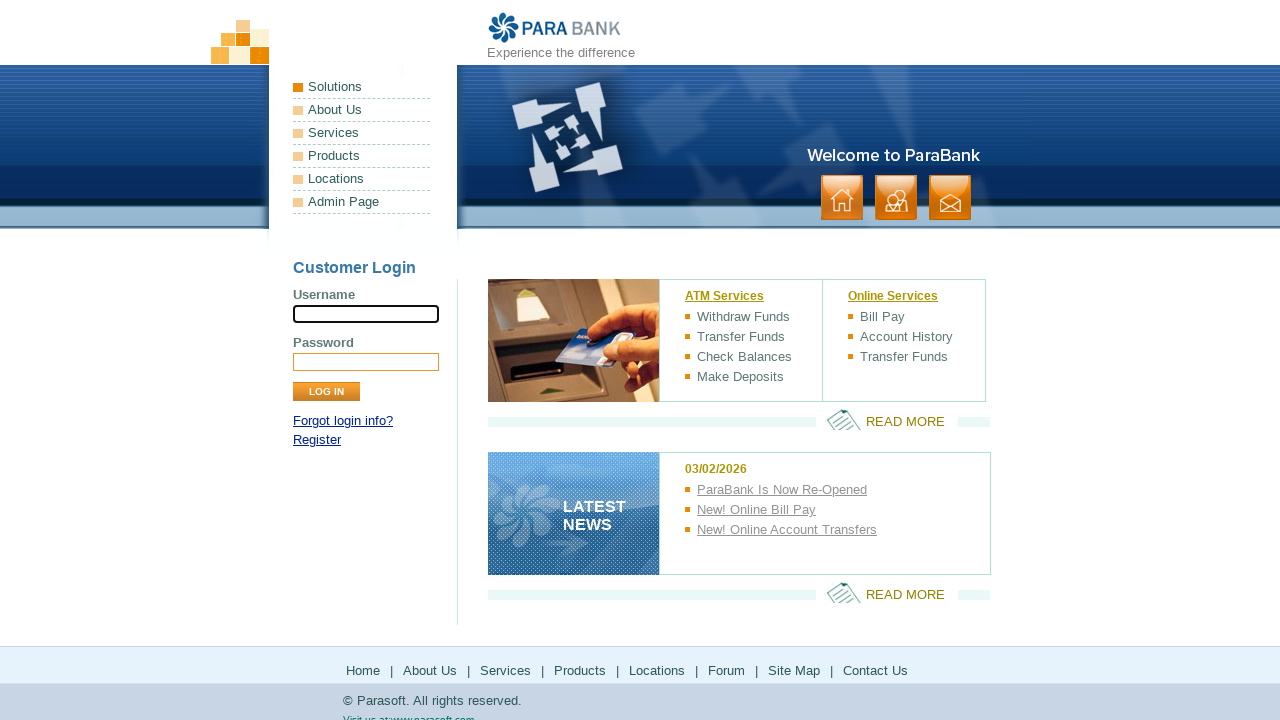

Waited for ParaBank homepage to load (domcontentloaded)
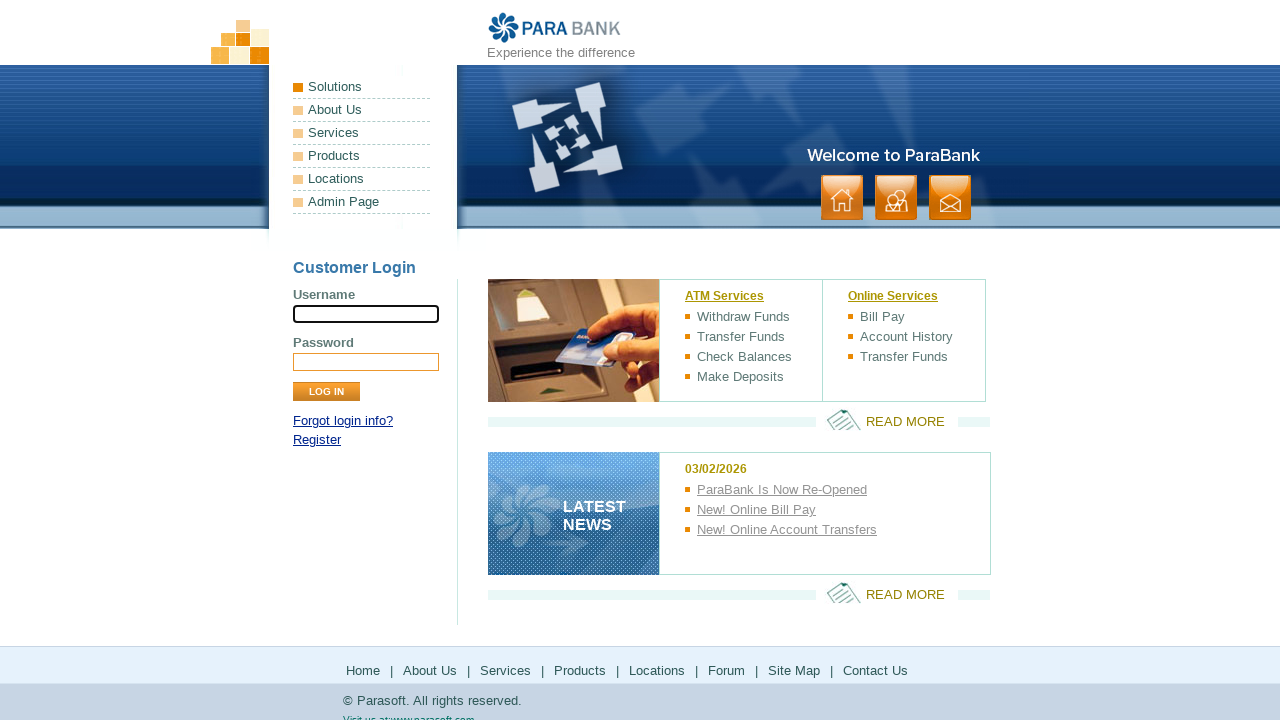

Clicked Register link to access registration page at (317, 440) on text=Register
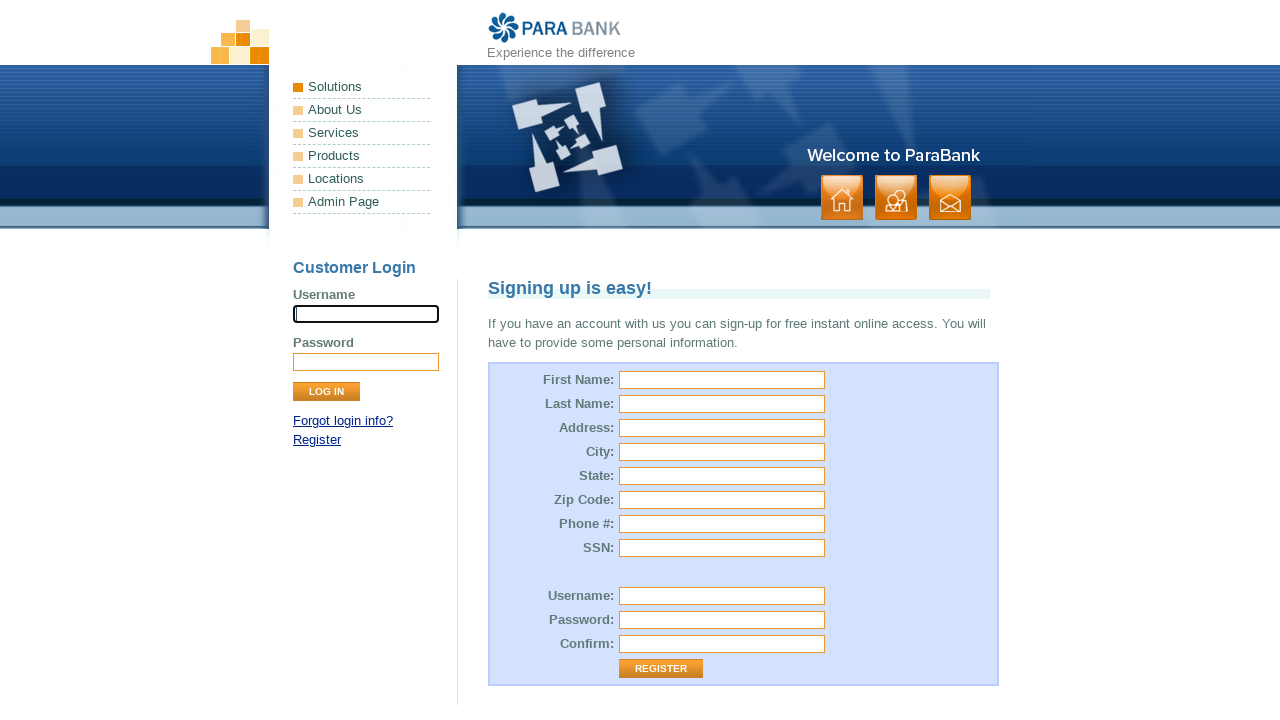

Waited for registration page to load (domcontentloaded)
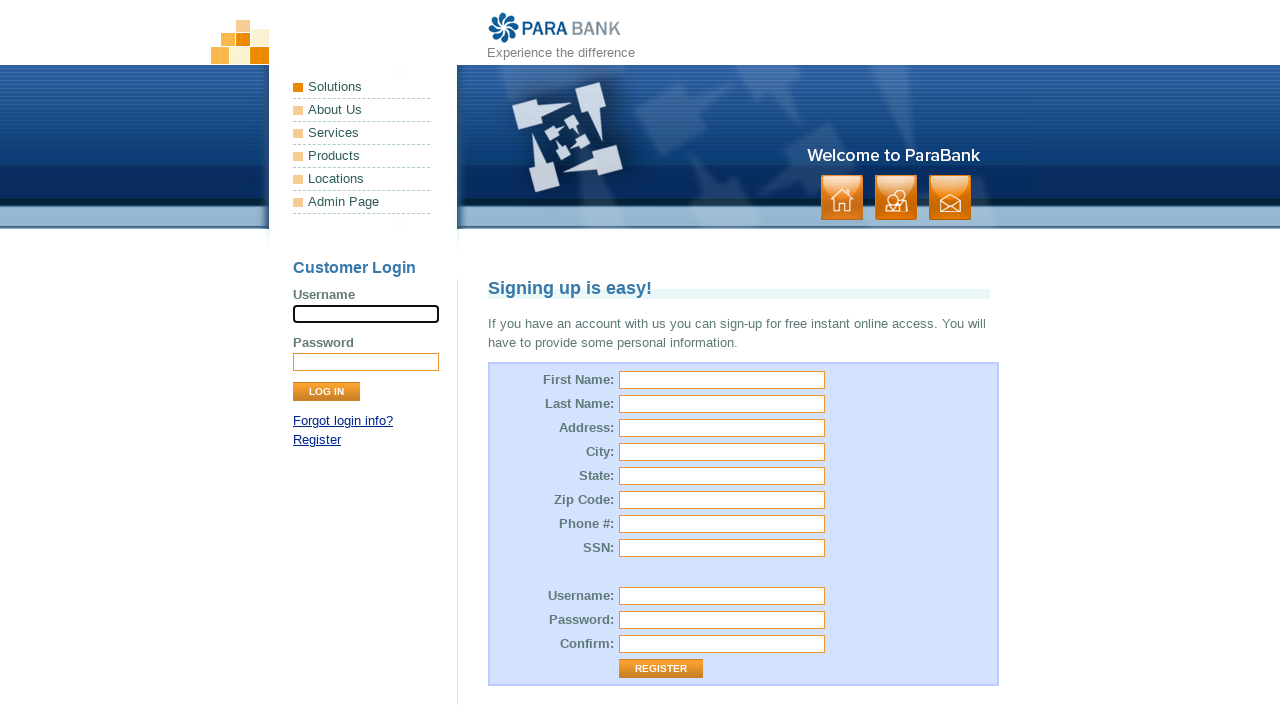

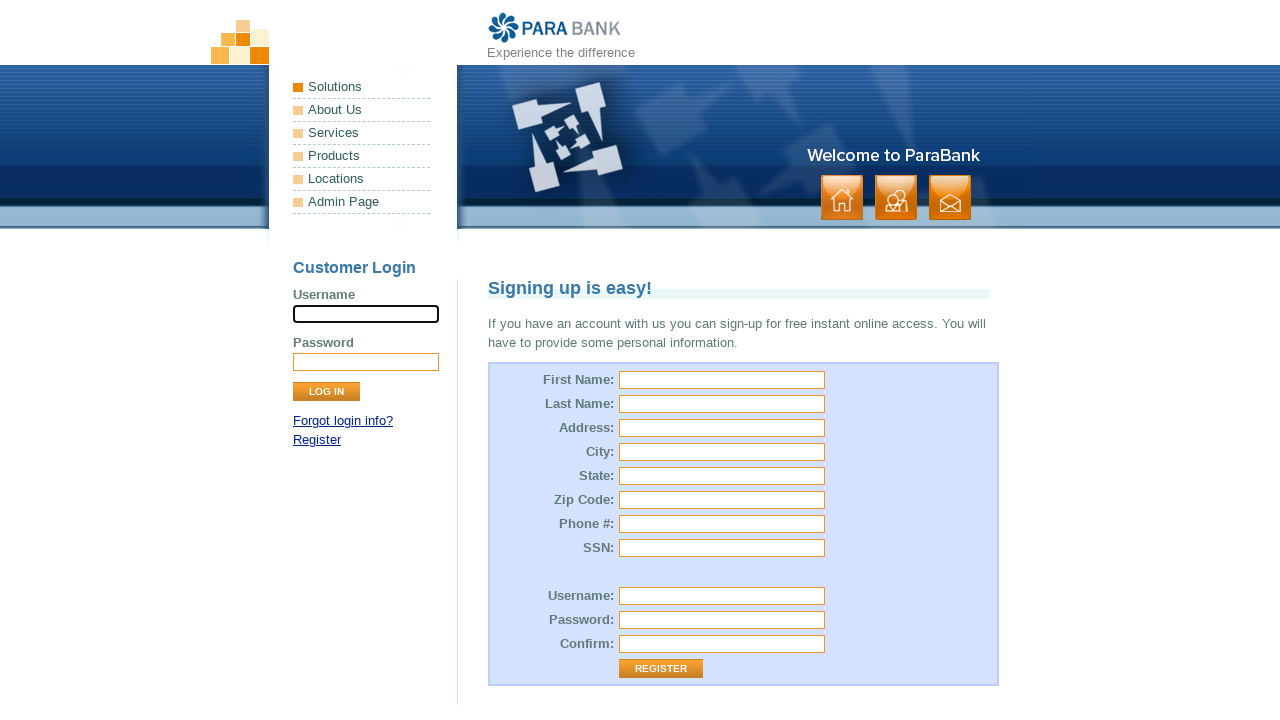